Tests the online calculator by performing the calculation 11 + 10 and verifying the result equals 20, then clears the calculator.

Starting URL: https://www.calculator.net/

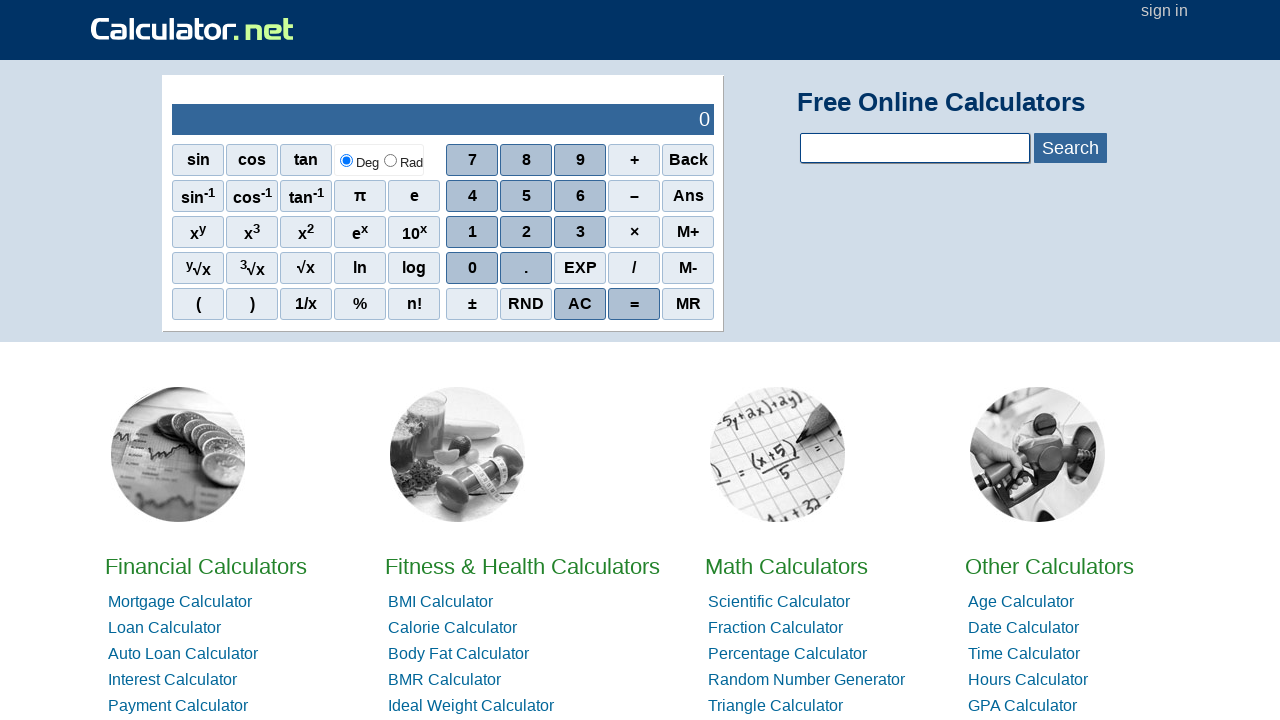

Clicked '1' button for first digit at (472, 232) on xpath=//span[.='1']
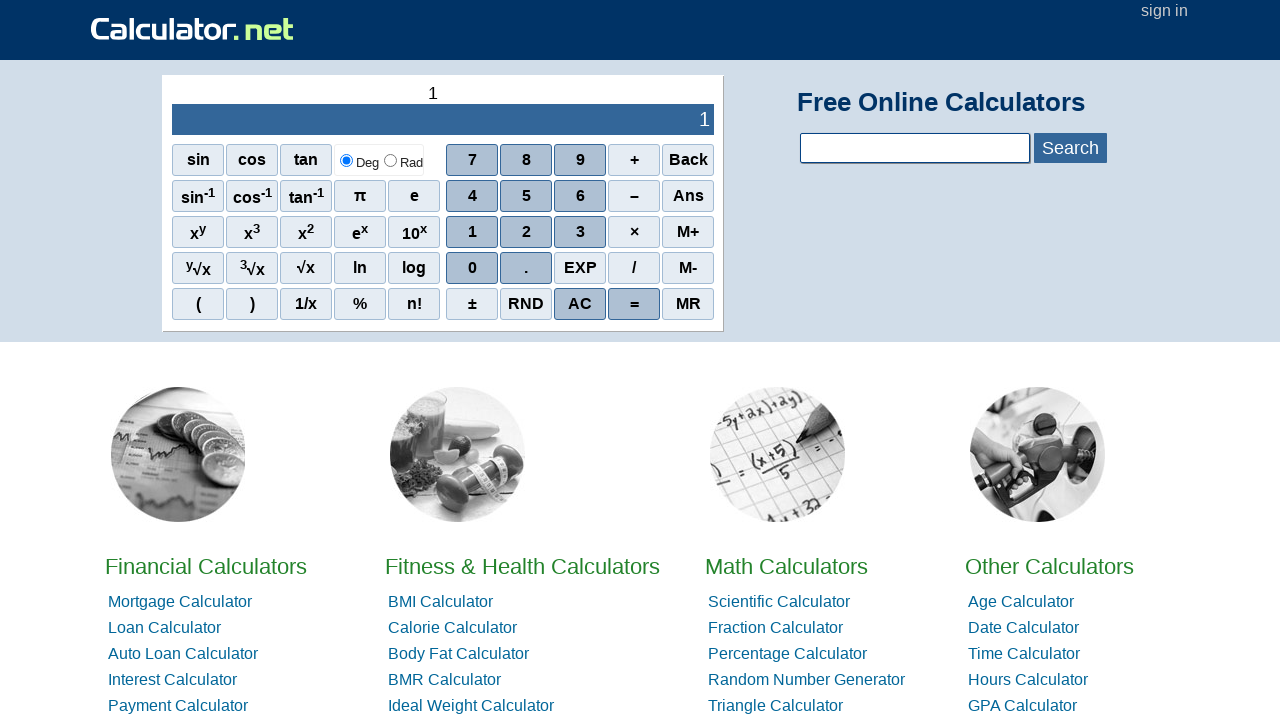

Clicked '1' button for second digit to form 11 at (472, 232) on xpath=//span[.='1']
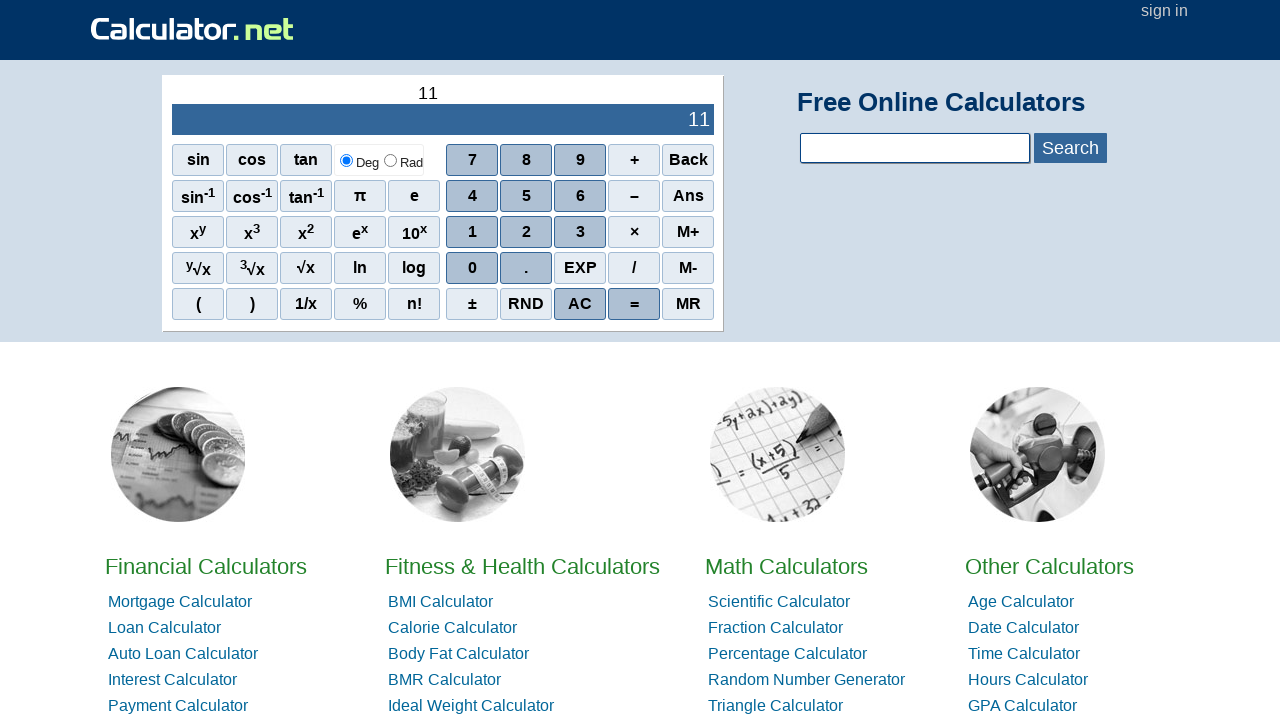

Clicked '+' operator button at (634, 160) on xpath=//span[.='+']
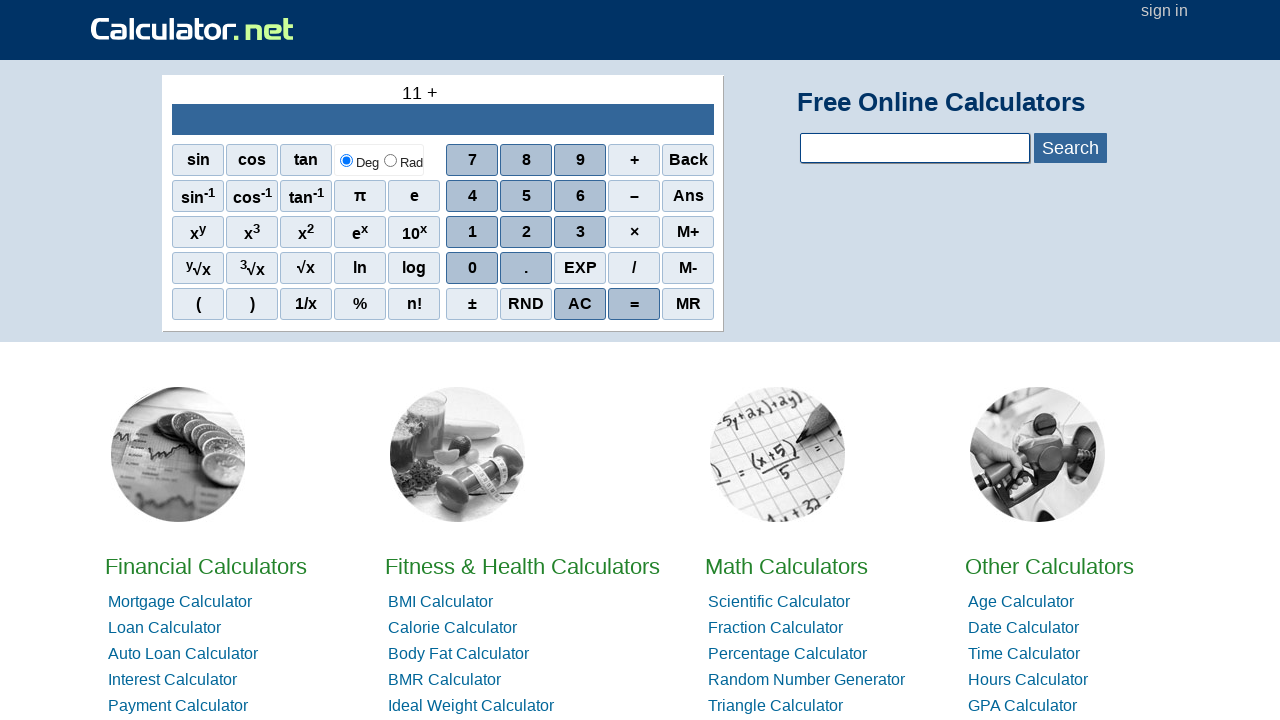

Clicked '1' button for first digit of second number at (472, 232) on xpath=//span[.='1']
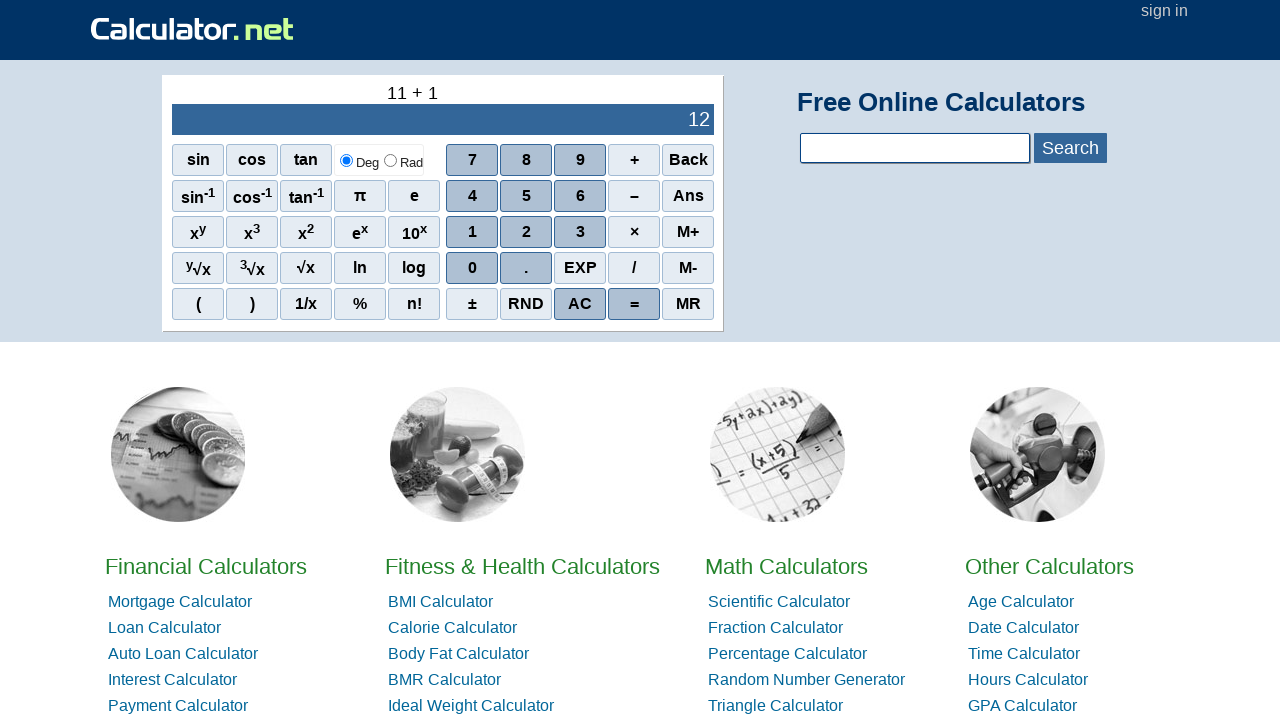

Clicked '0' button to form 10 at (472, 268) on xpath=//span[.='0']
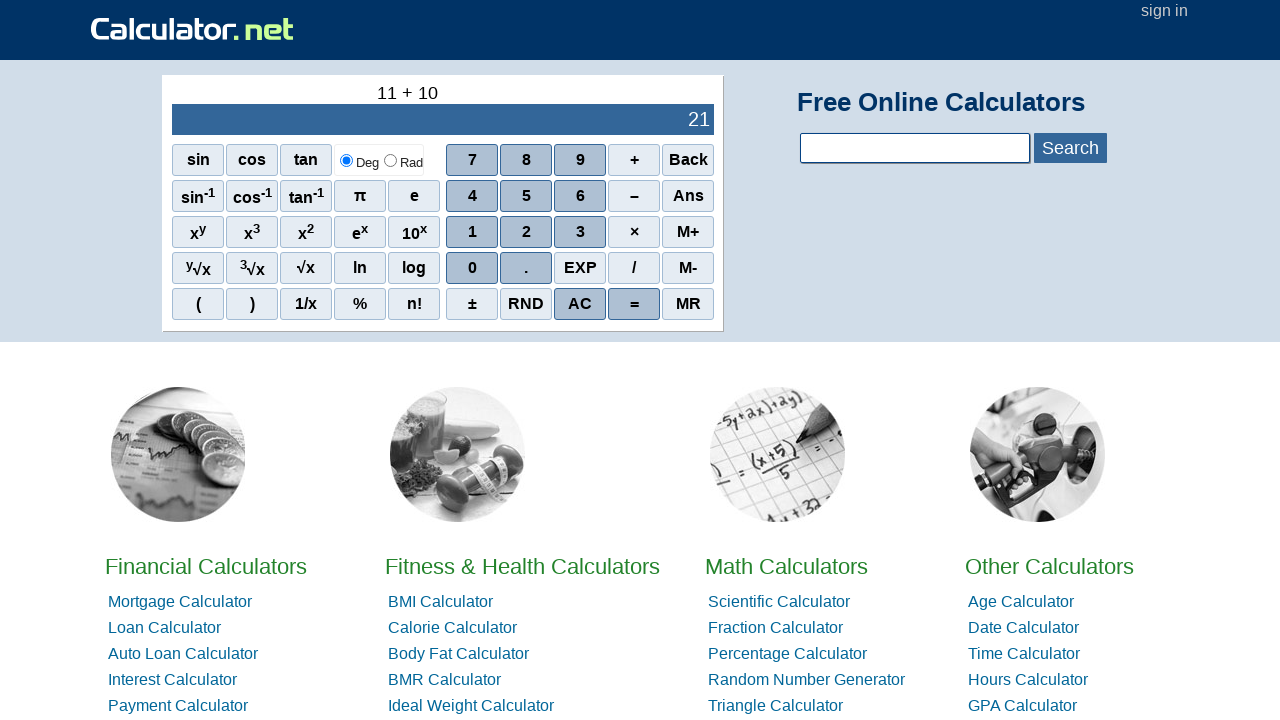

Clicked '=' button to perform calculation at (634, 304) on xpath=//span[.='=']
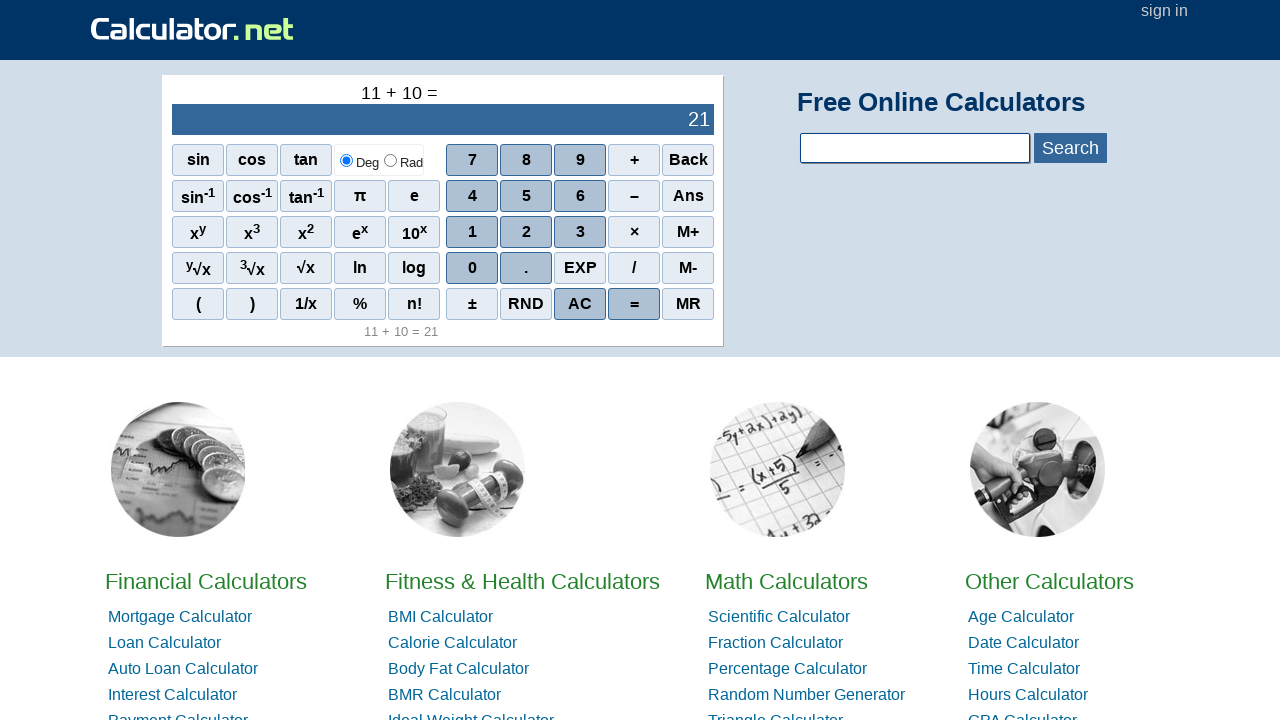

Retrieved calculation result: 21
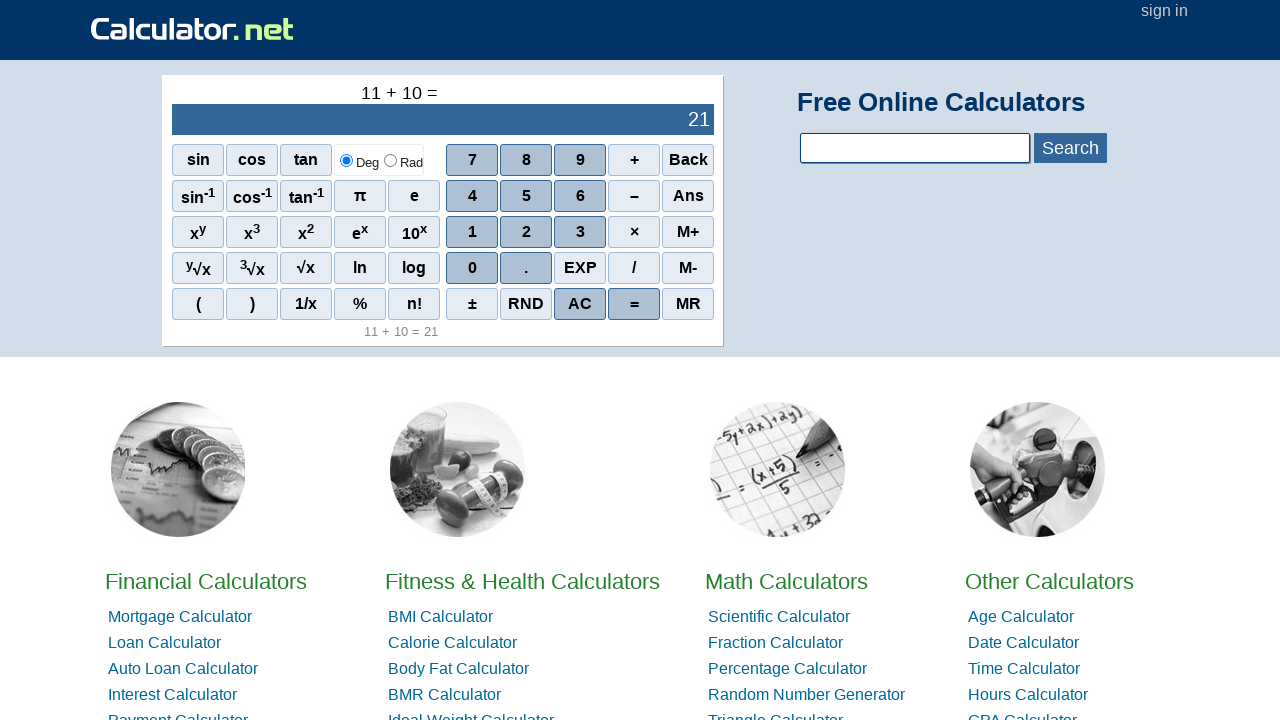

Verified calculation result equals 21
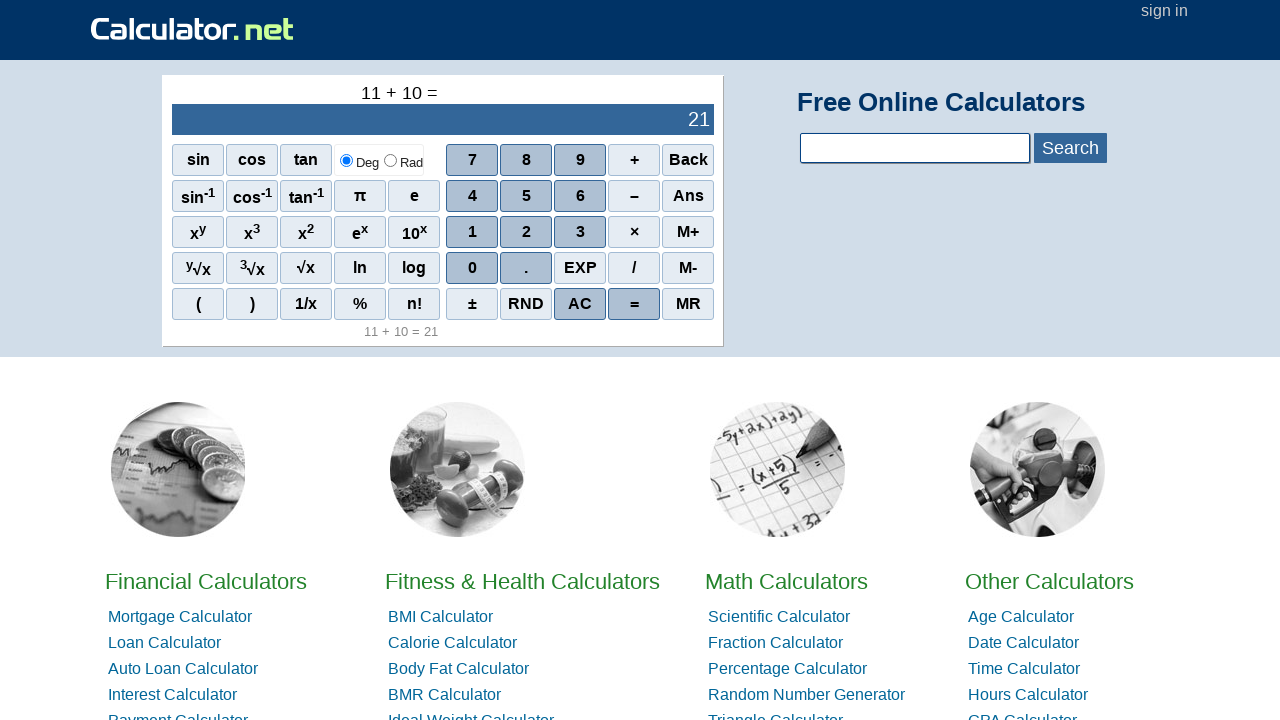

Clicked 'AC' (All Clear) button to reset calculator at (580, 304) on xpath=//span[.='AC']
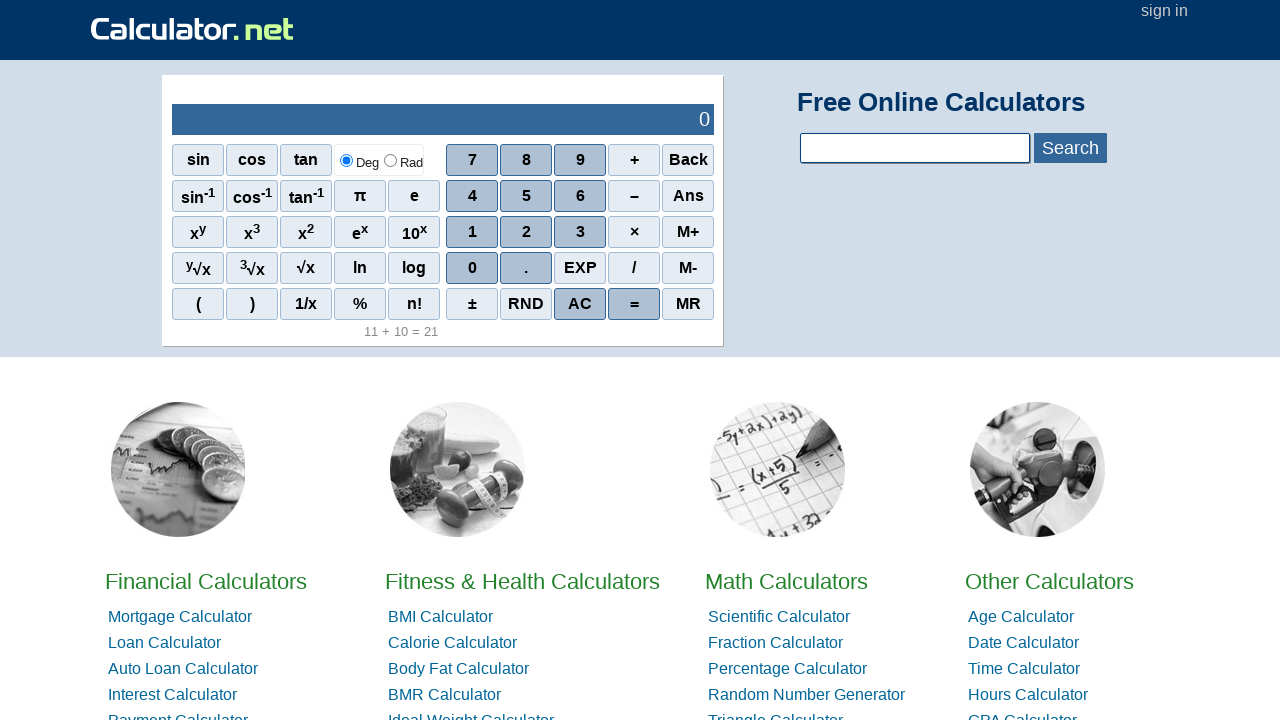

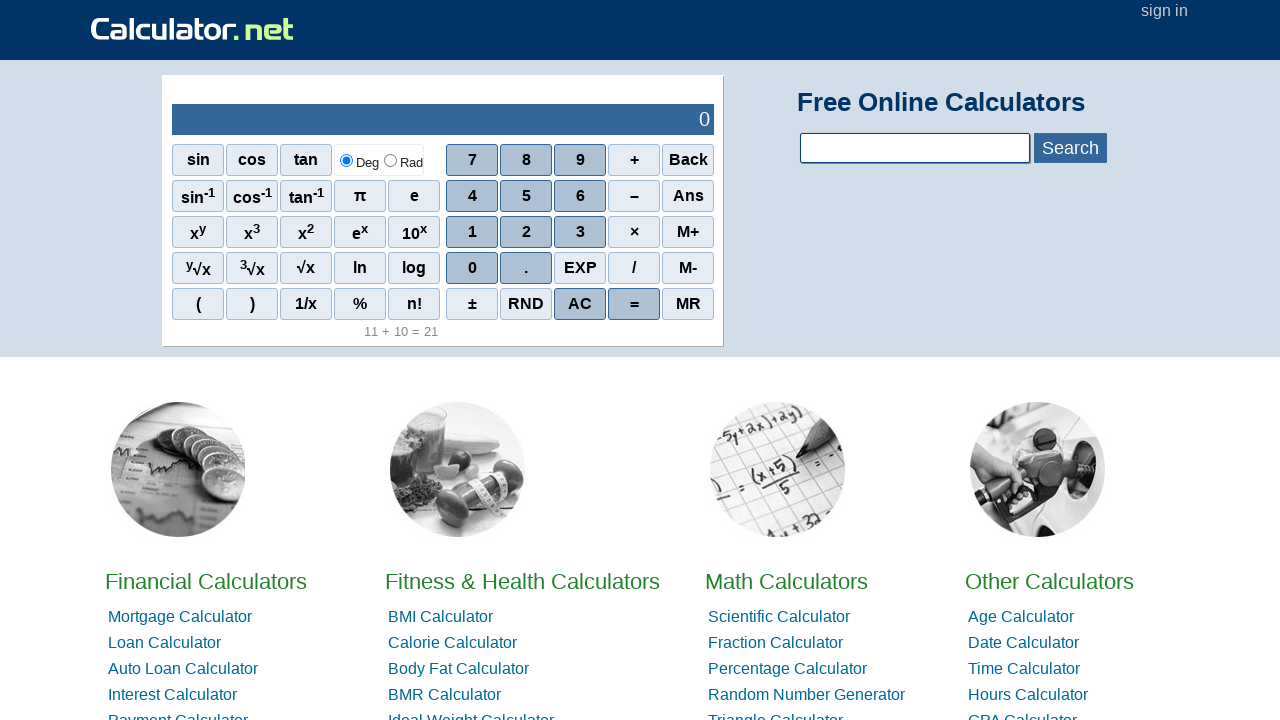